Tests dynamic control removal by clicking a button and verifying the success message that appears

Starting URL: https://the-internet.herokuapp.com/dynamic_controls

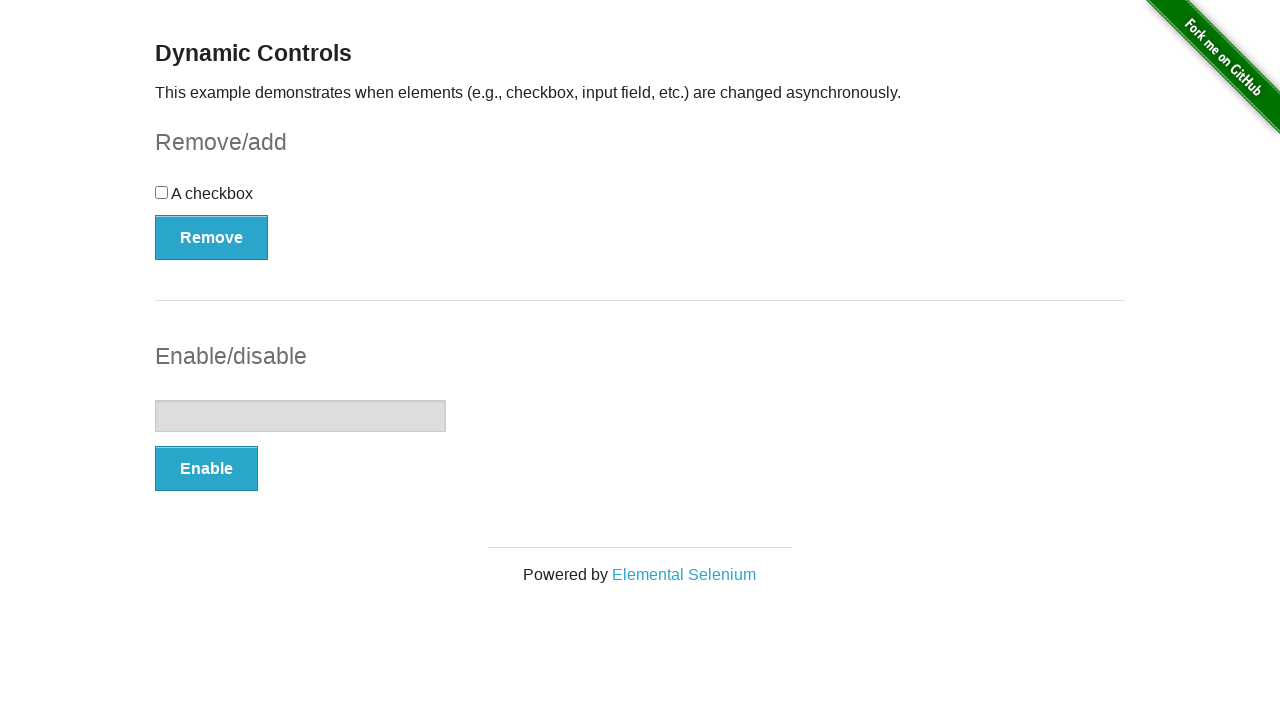

Clicked the remove button for checkbox at (212, 237) on #checkbox-example>button
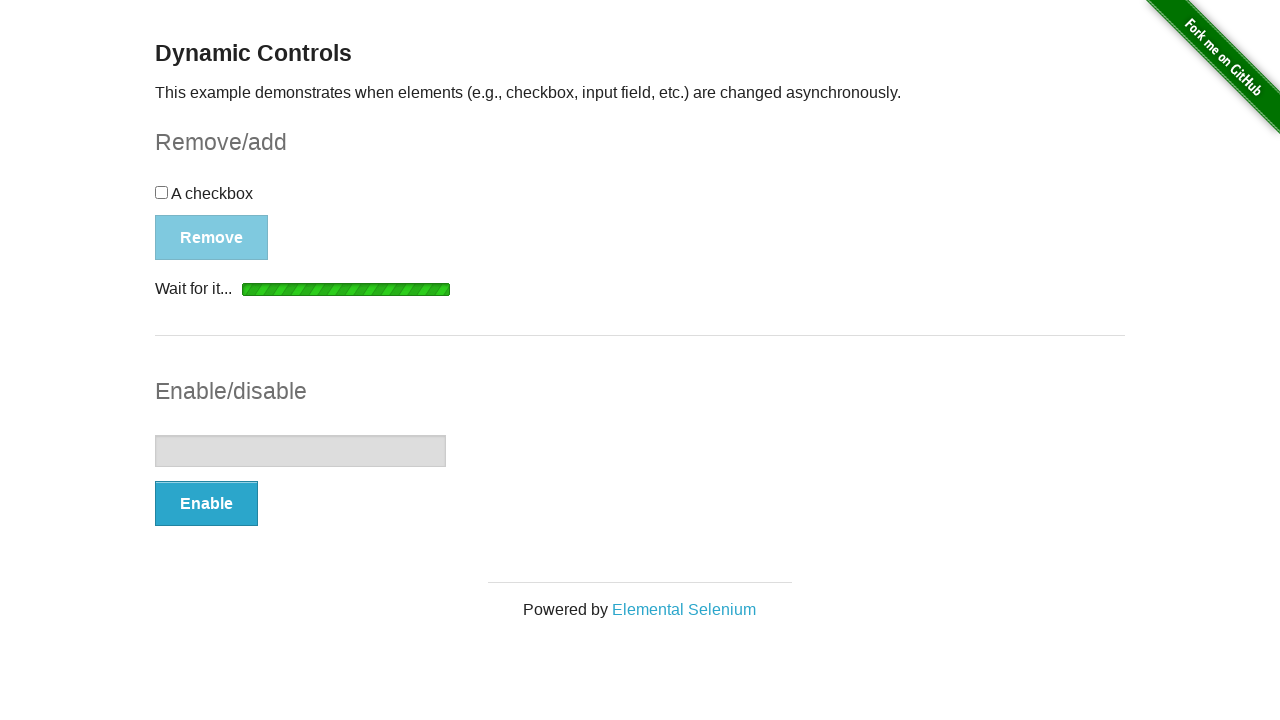

Success message appeared after removing control
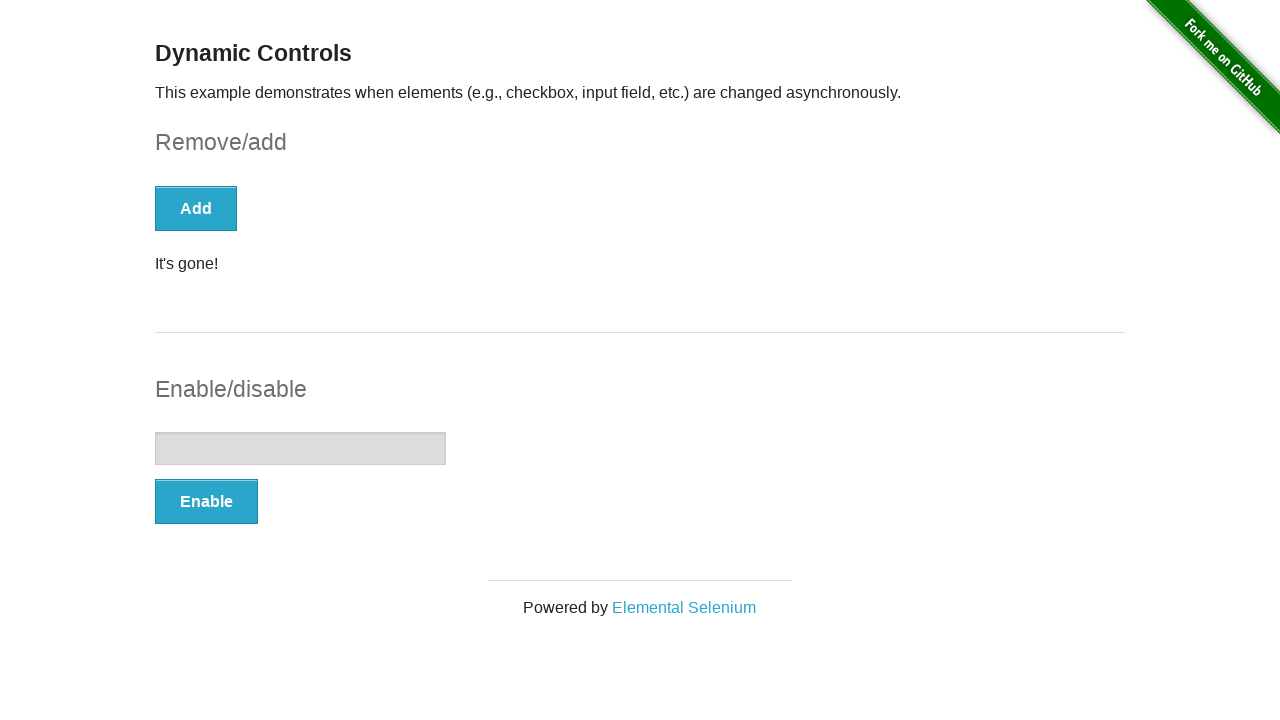

Verified success message displays 'It's gone!'
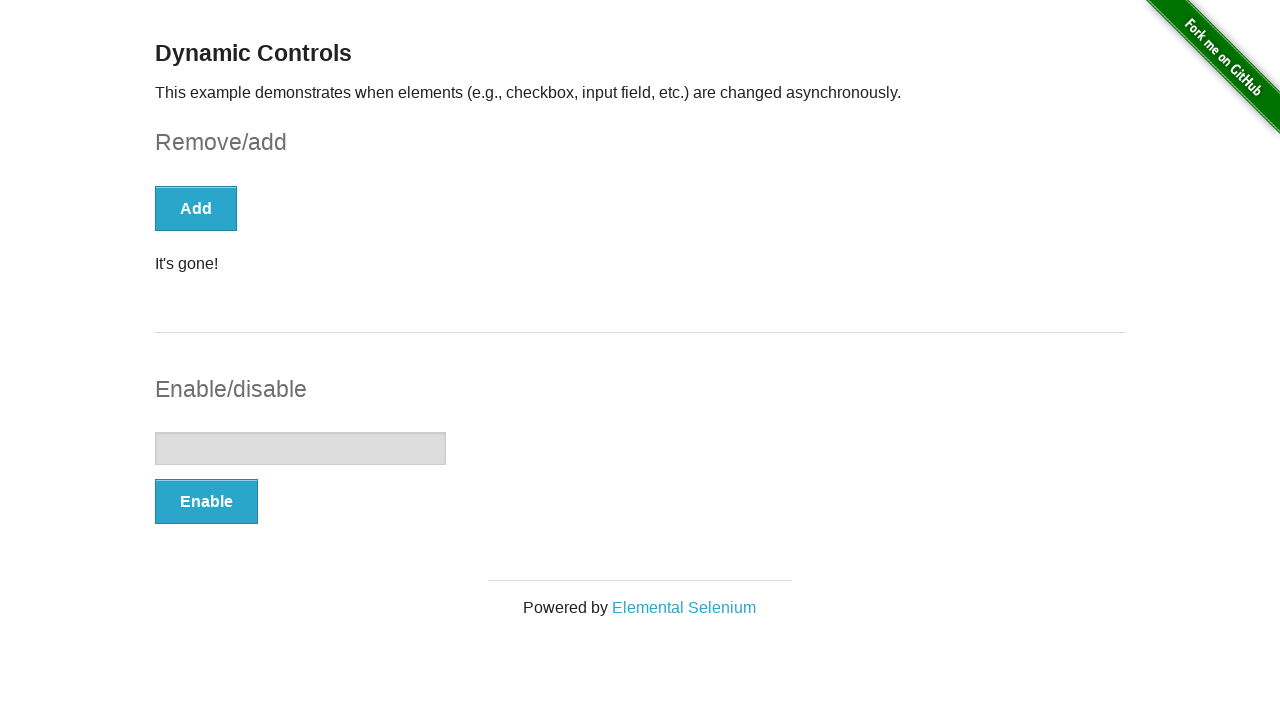

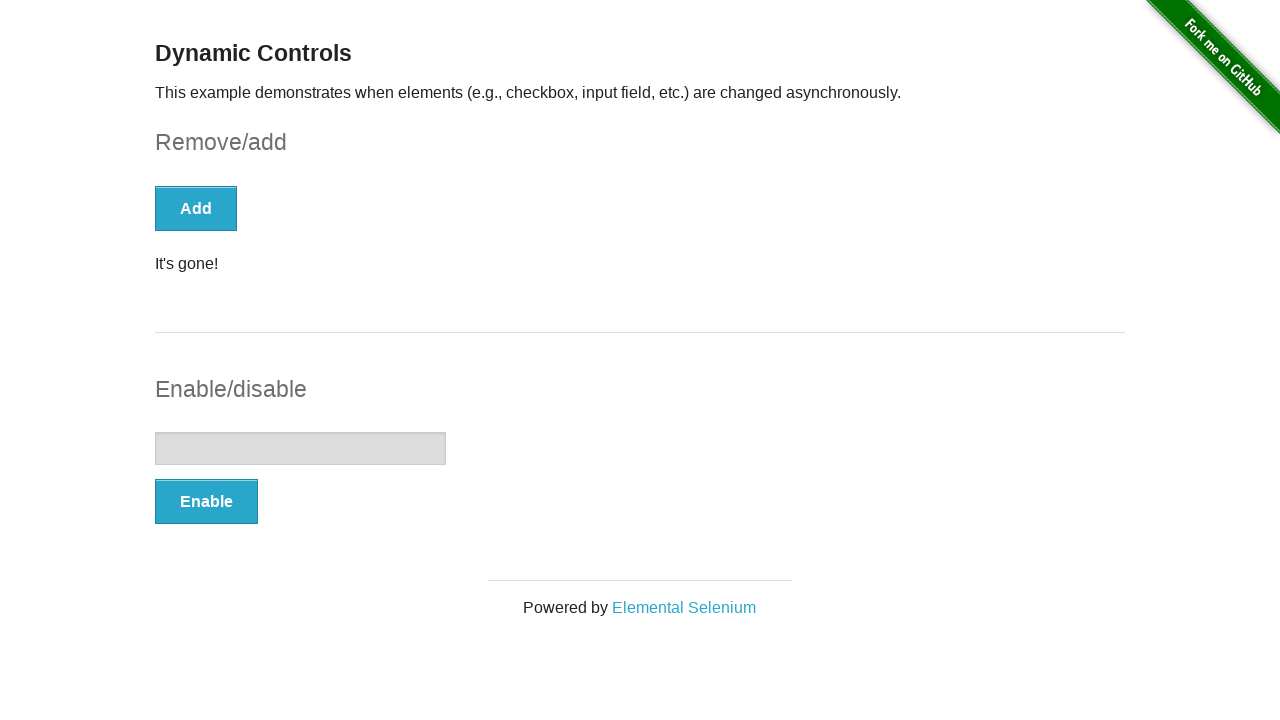